Tests the OJAD (Online Japanese Accent Dictionary) pitch analysis tool by entering a Japanese word, submitting the form, and waiting for the pitch curve results to appear.

Starting URL: https://www.gavo.t.u-tokyo.ac.jp/ojad/phrasing/index

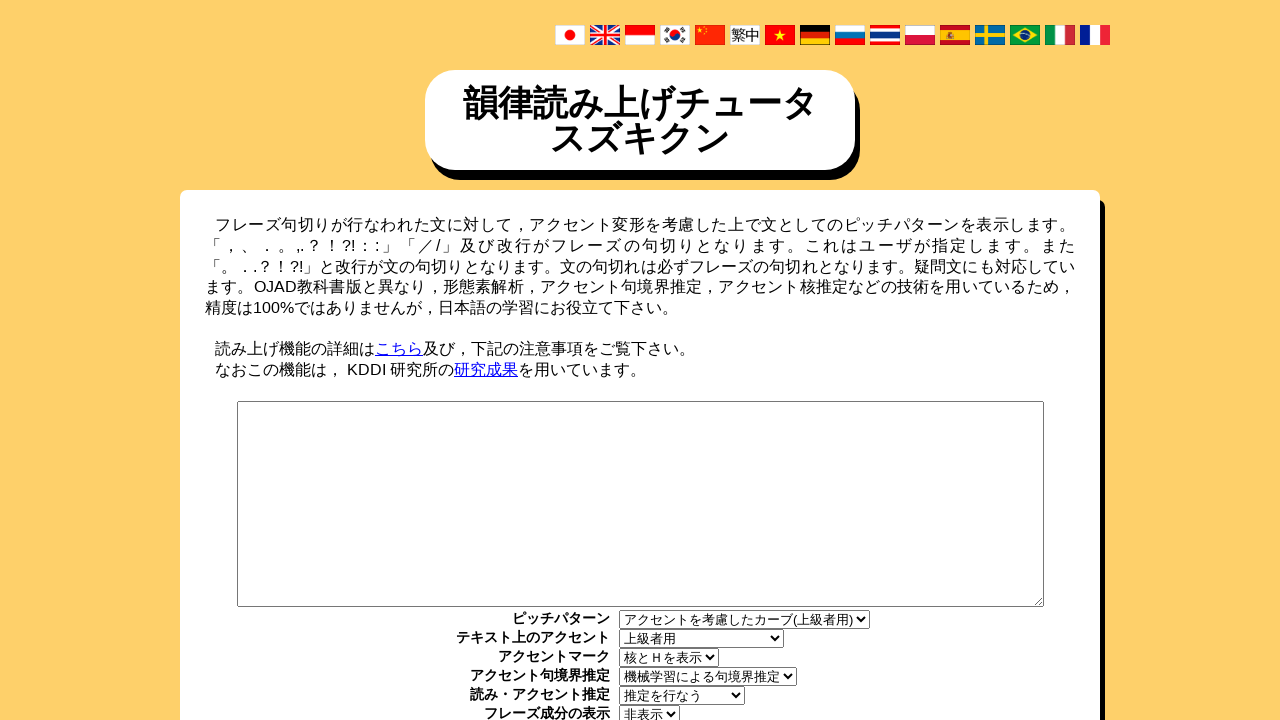

Waited for text input area to be available
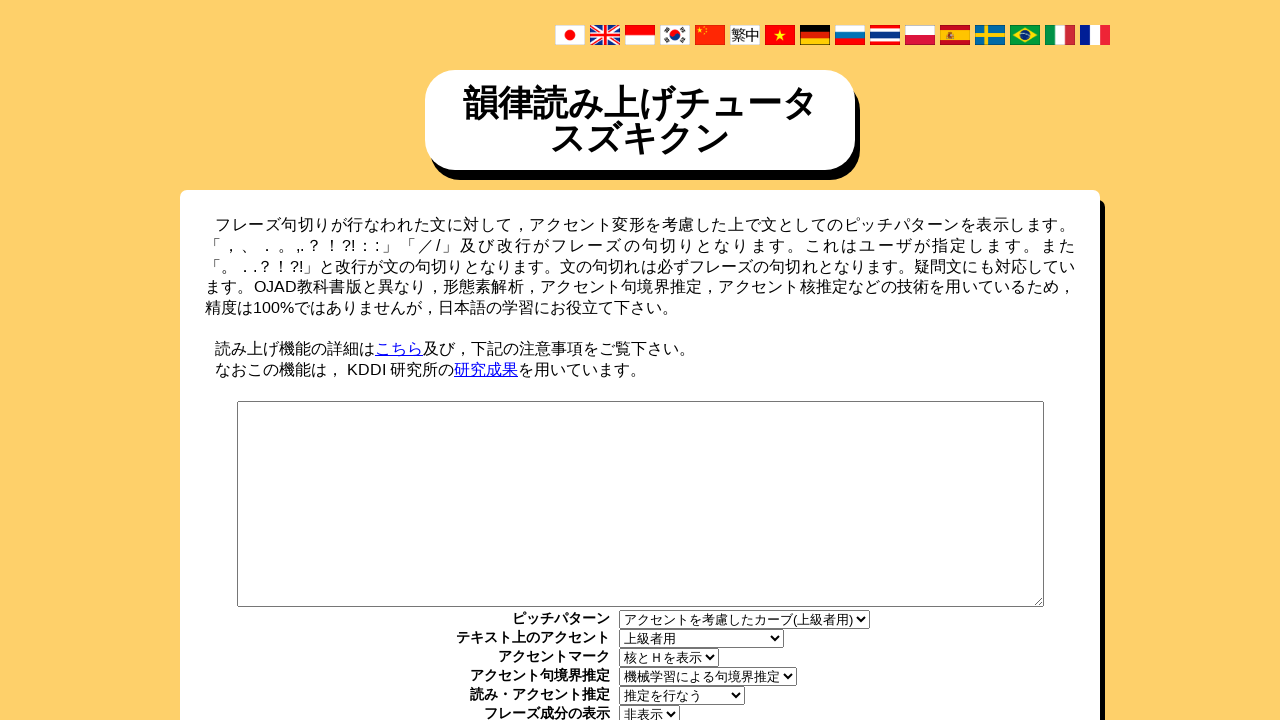

Entered Japanese word '天気' (weather) into phrasing text box
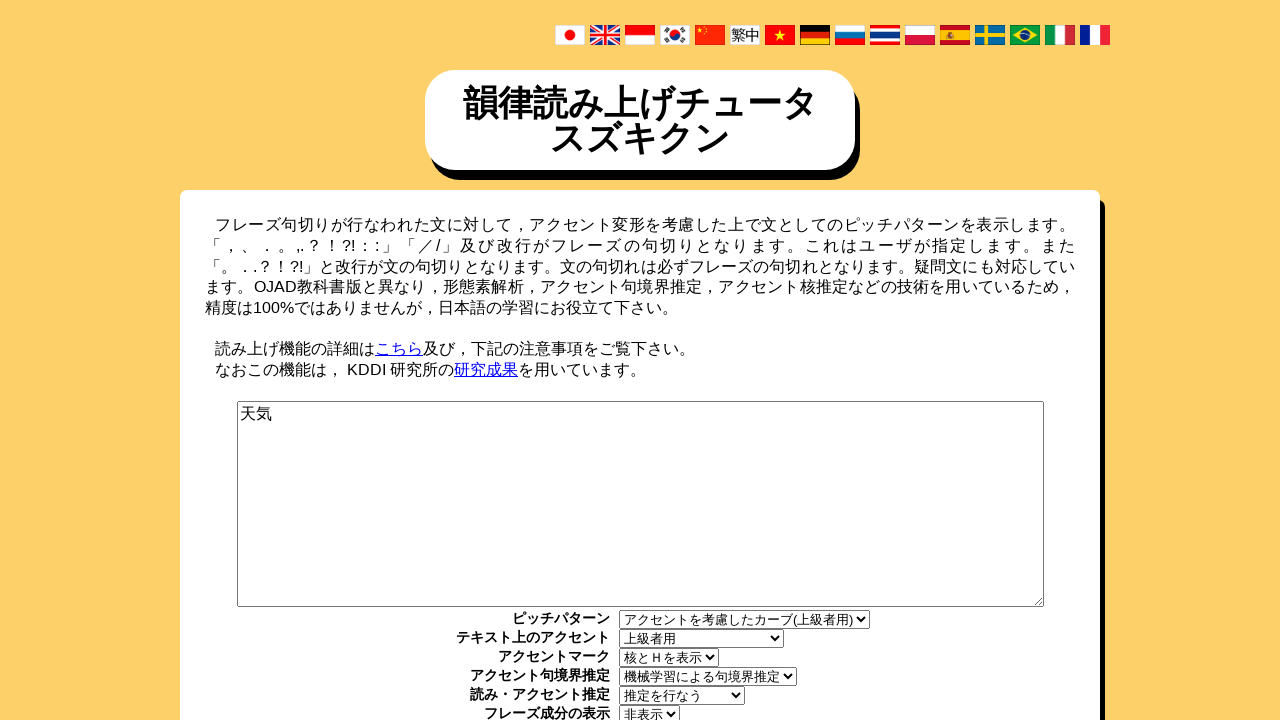

Submit button became available
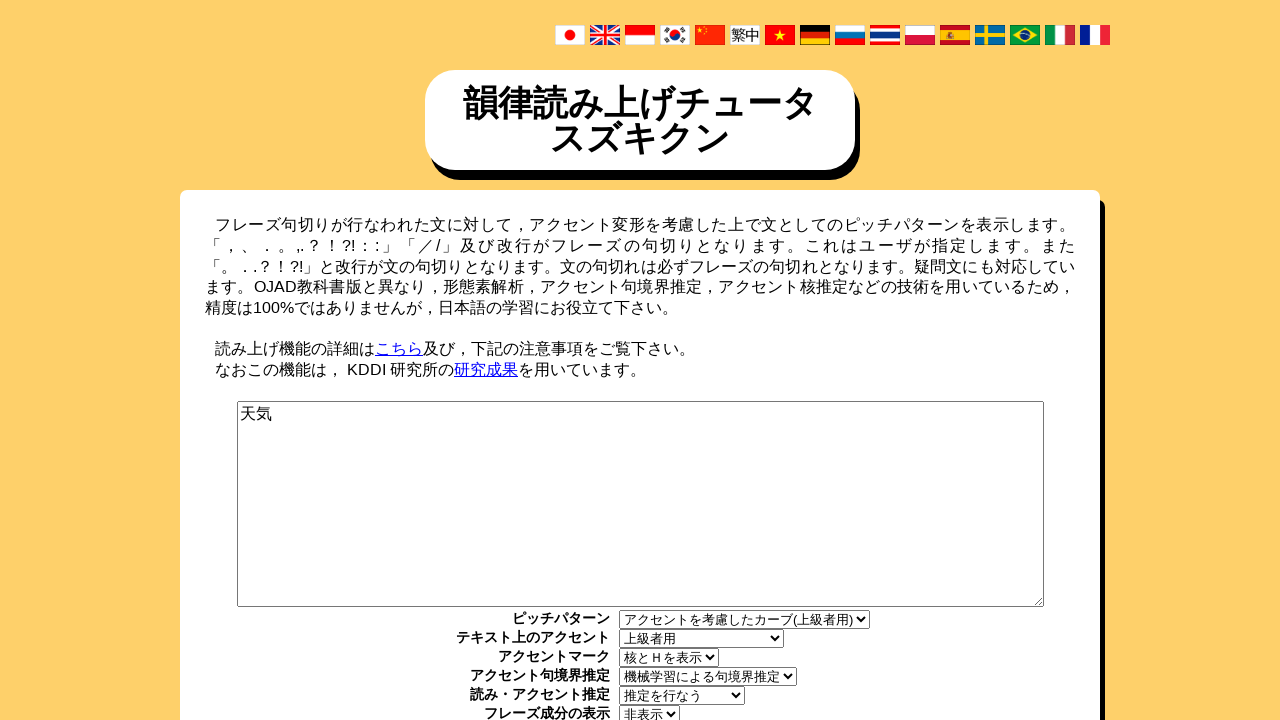

Clicked submit button to analyze pitch at (640, 361) on #phrasing_submit_wrapper
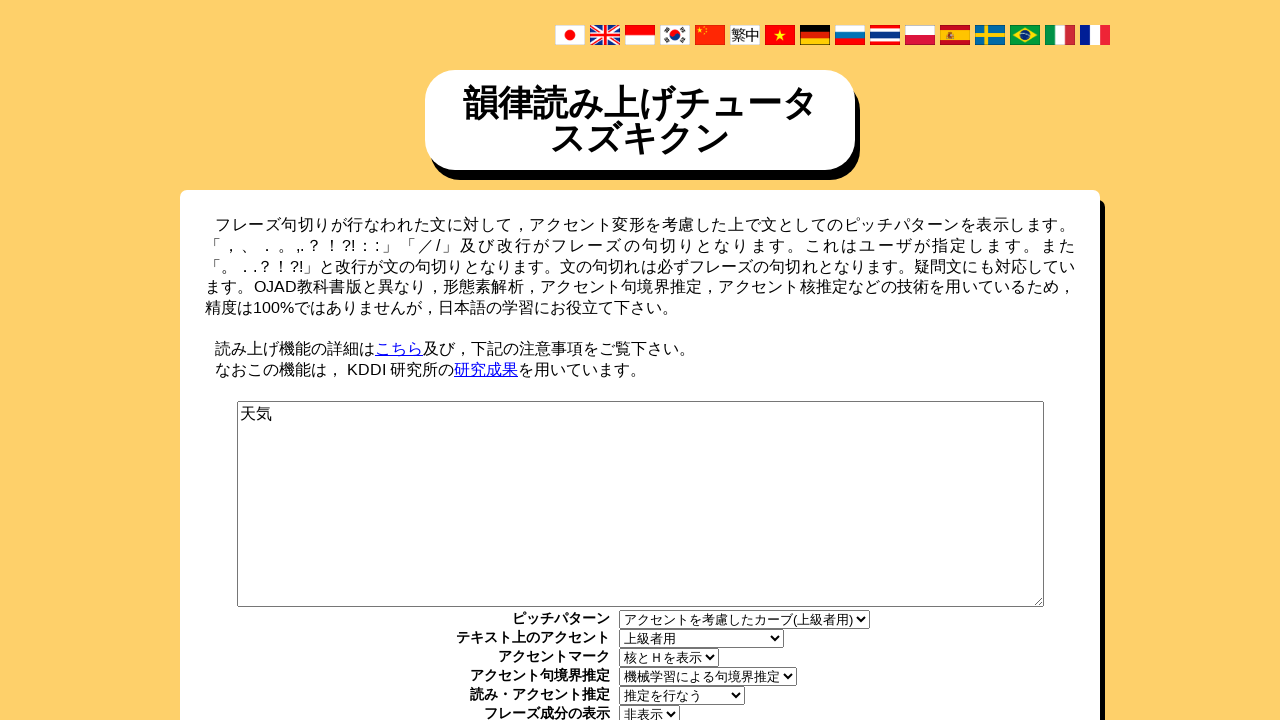

Pitch curve results loaded successfully
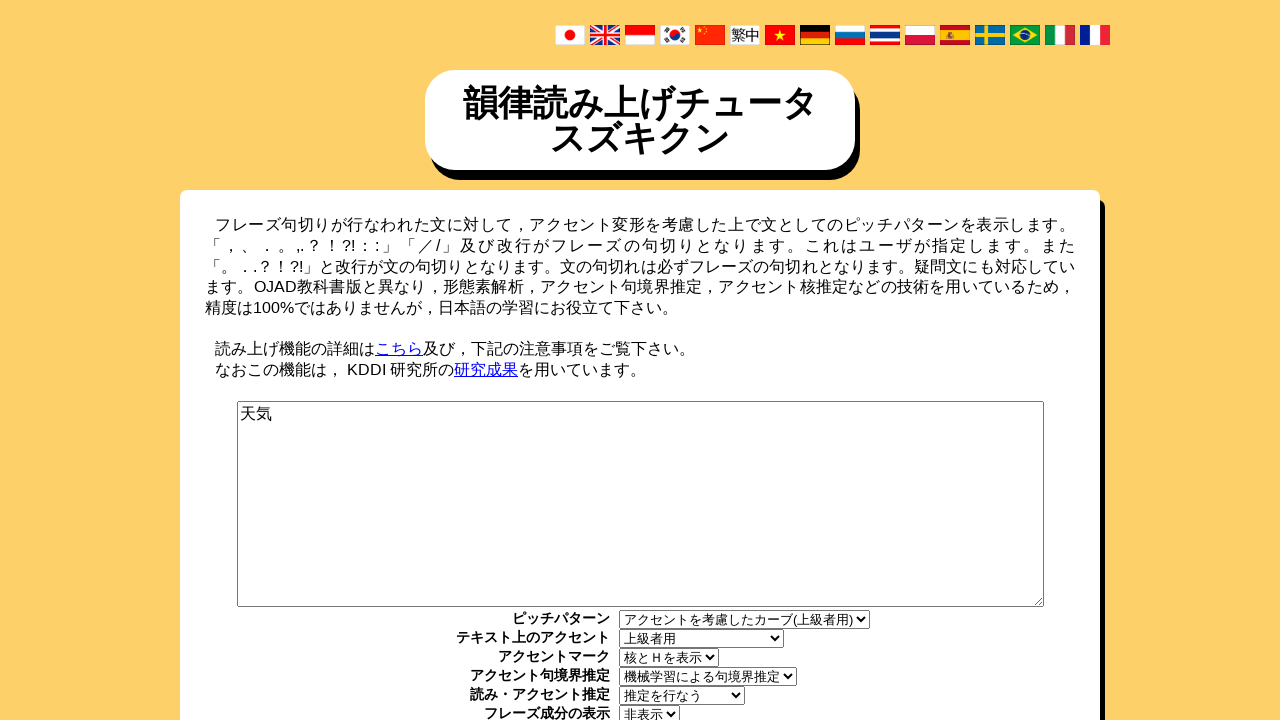

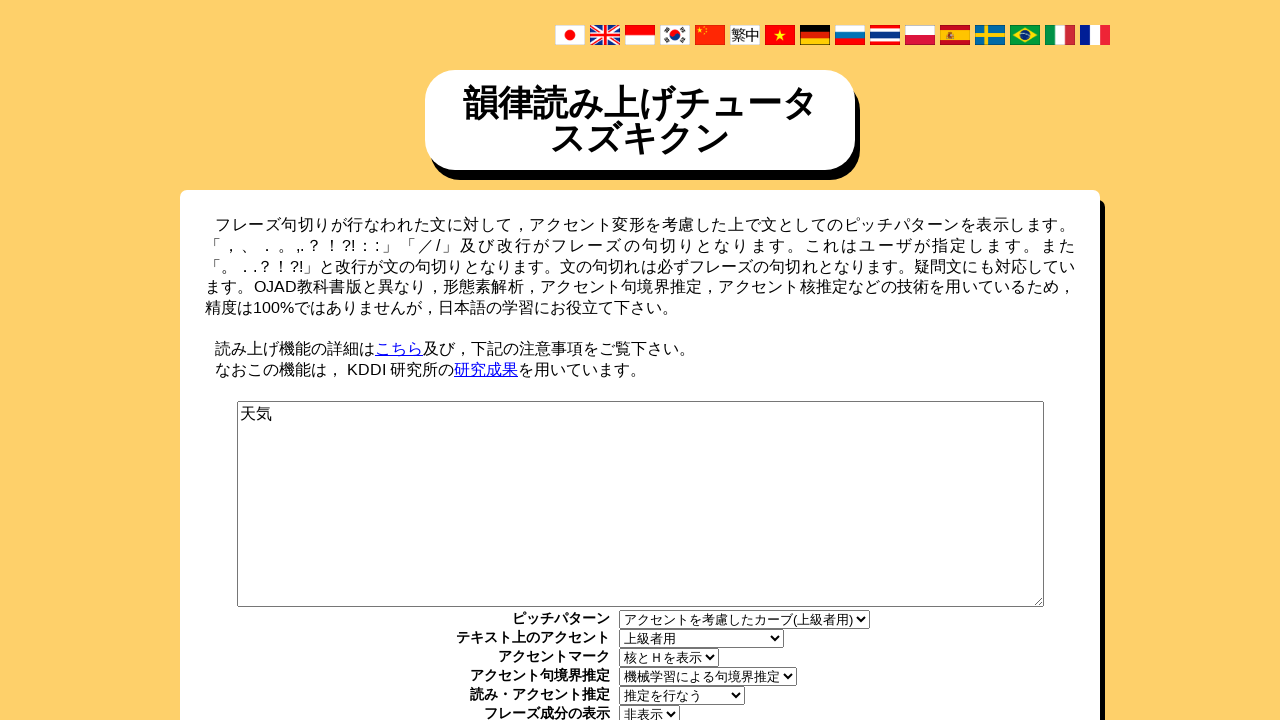